Tests the Playwright homepage by verifying the page title contains "Playwright", checking the "Get Started" link has the correct href attribute, clicking it, and verifying navigation to the intro page.

Starting URL: https://playwright.dev

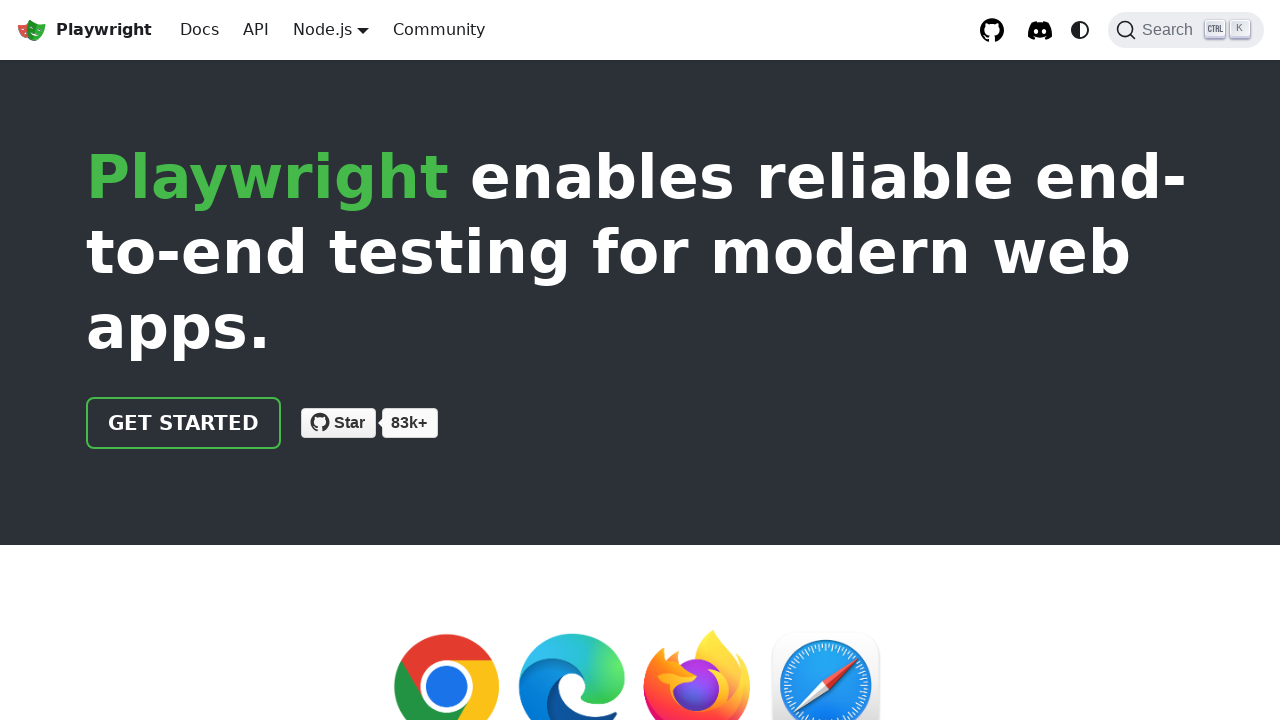

Verified page title contains 'Playwright'
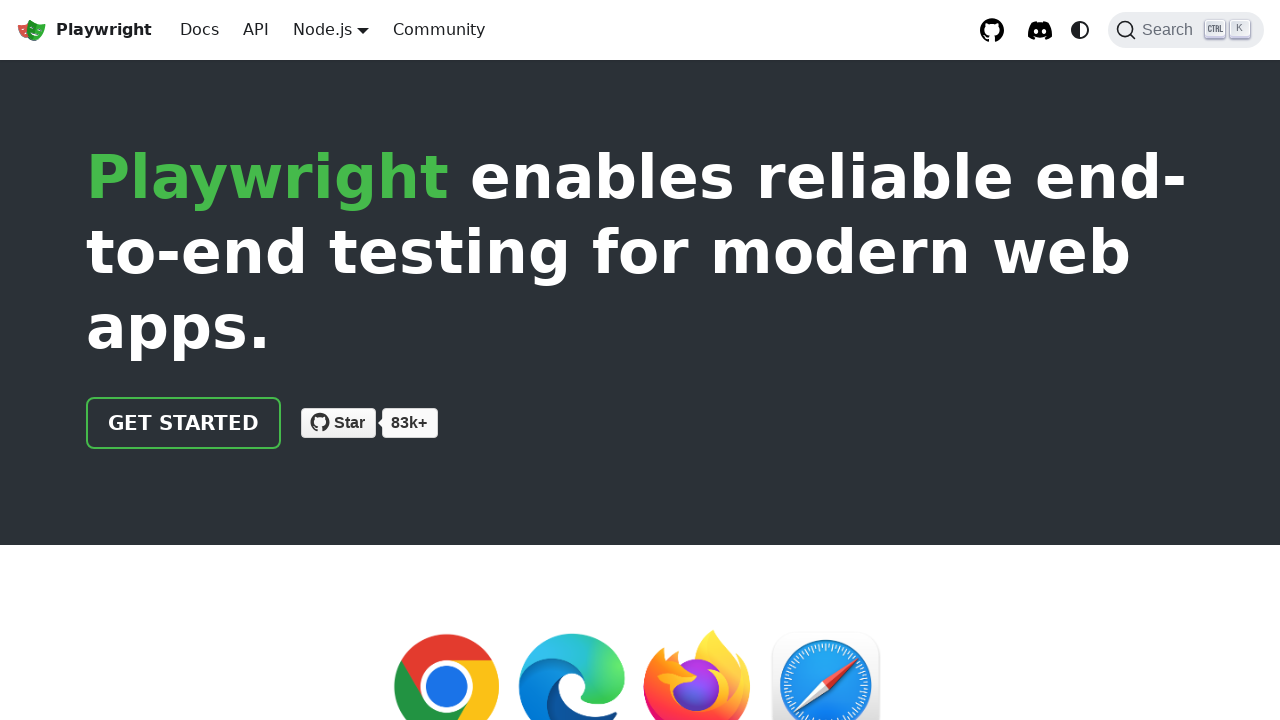

Located 'Get Started' link element
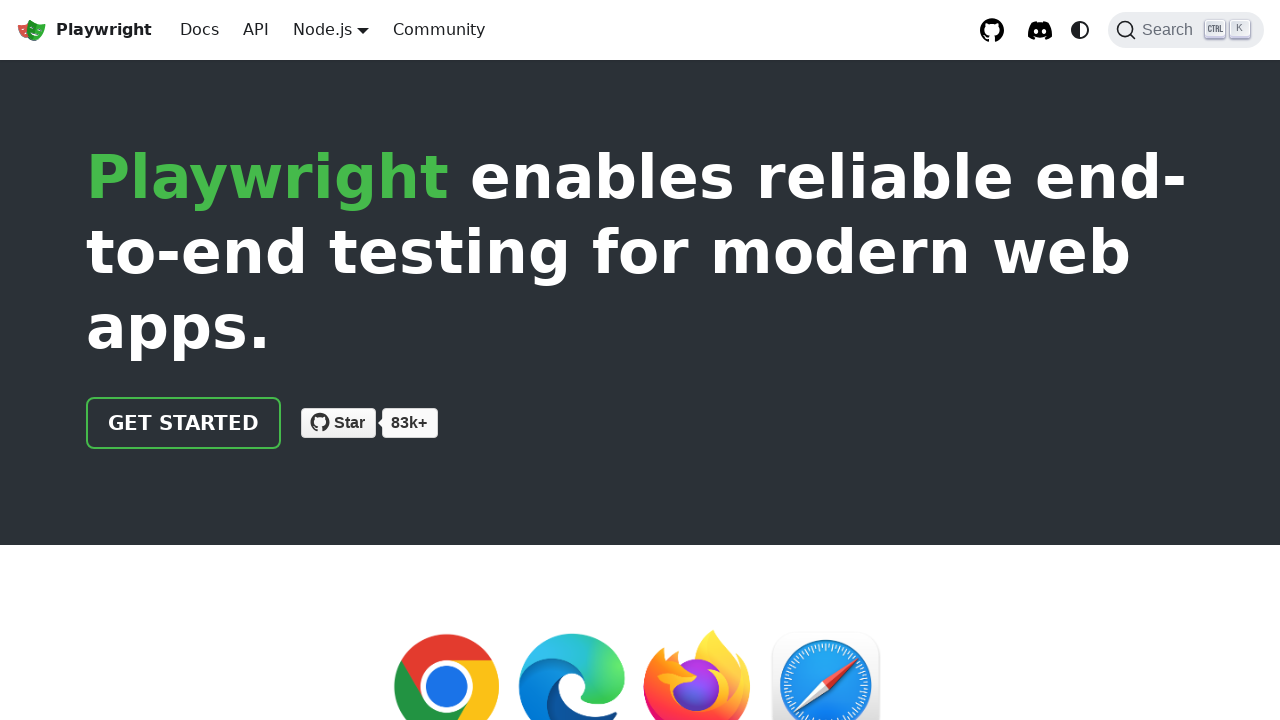

Verified 'Get Started' link href attribute is '/docs/intro'
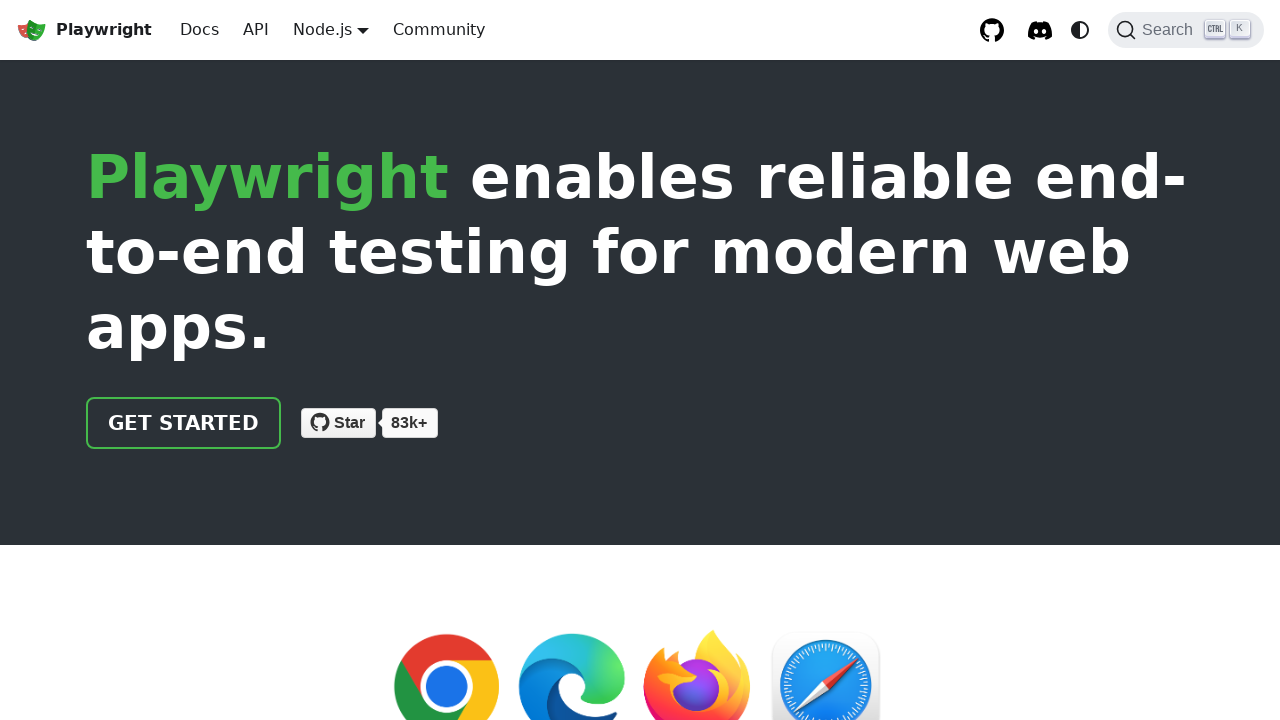

Clicked 'Get Started' link at (184, 423) on text=Get Started
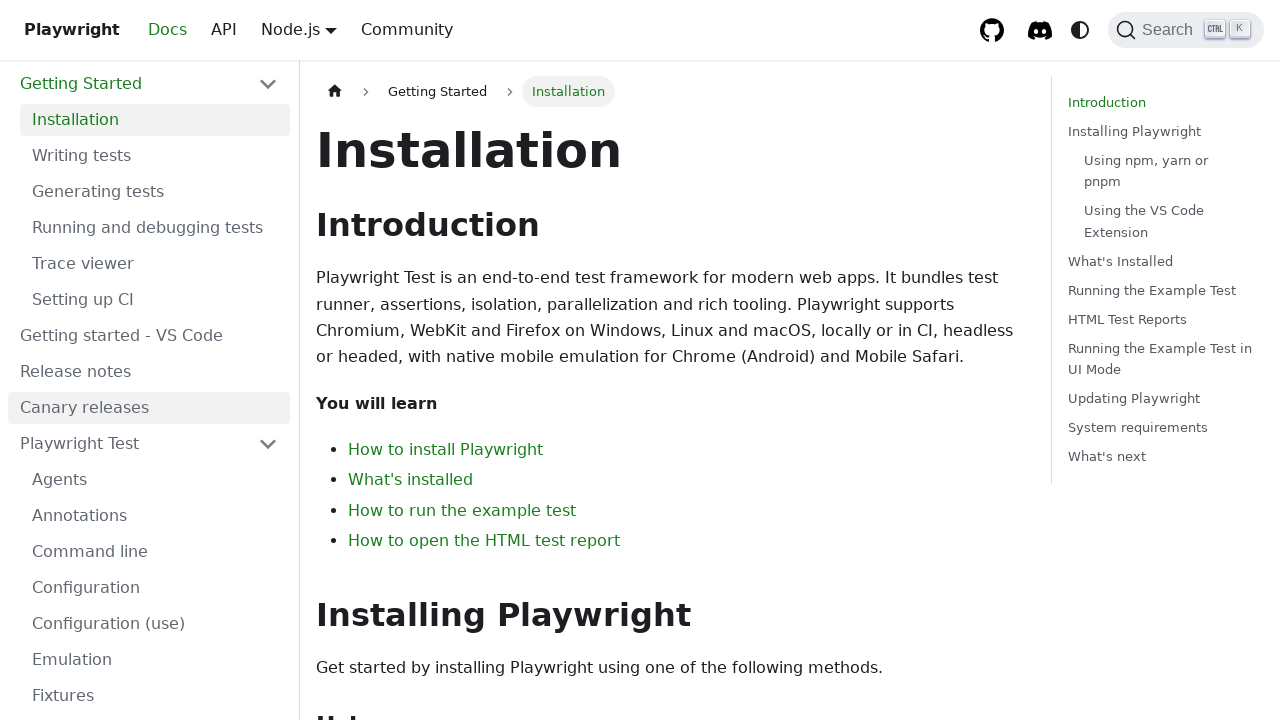

Navigated to intro page and URL contains 'intro'
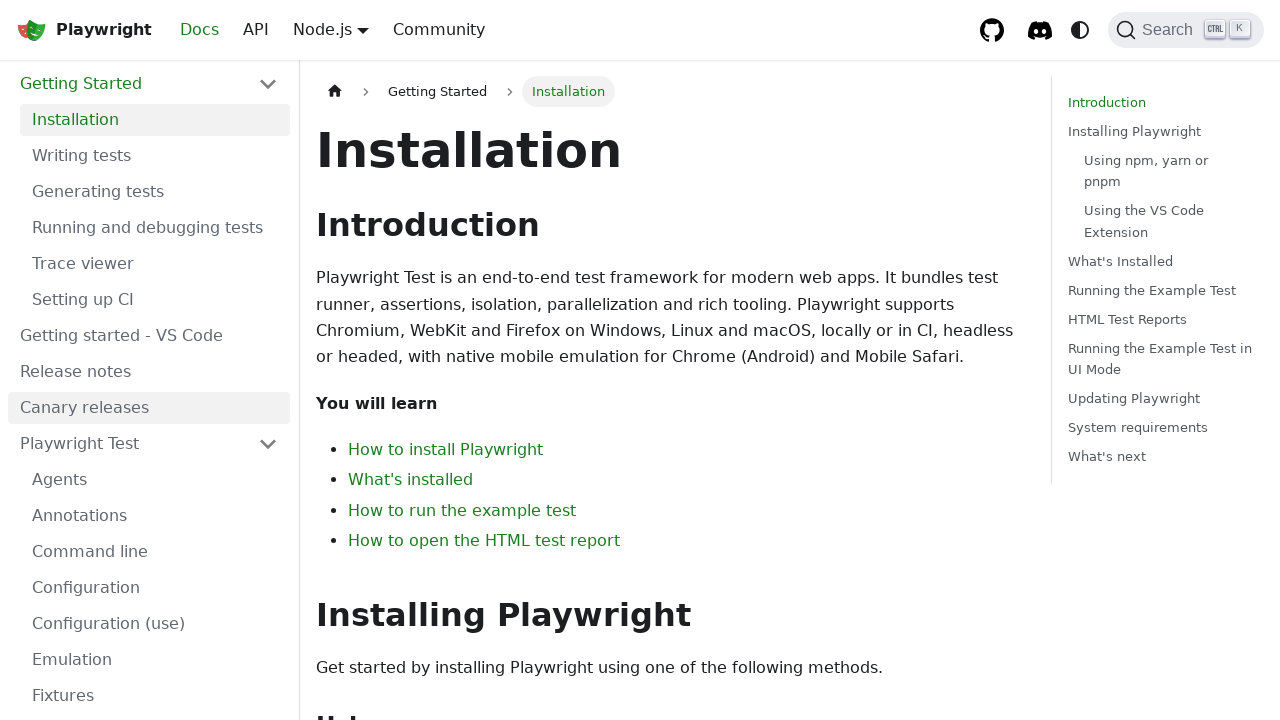

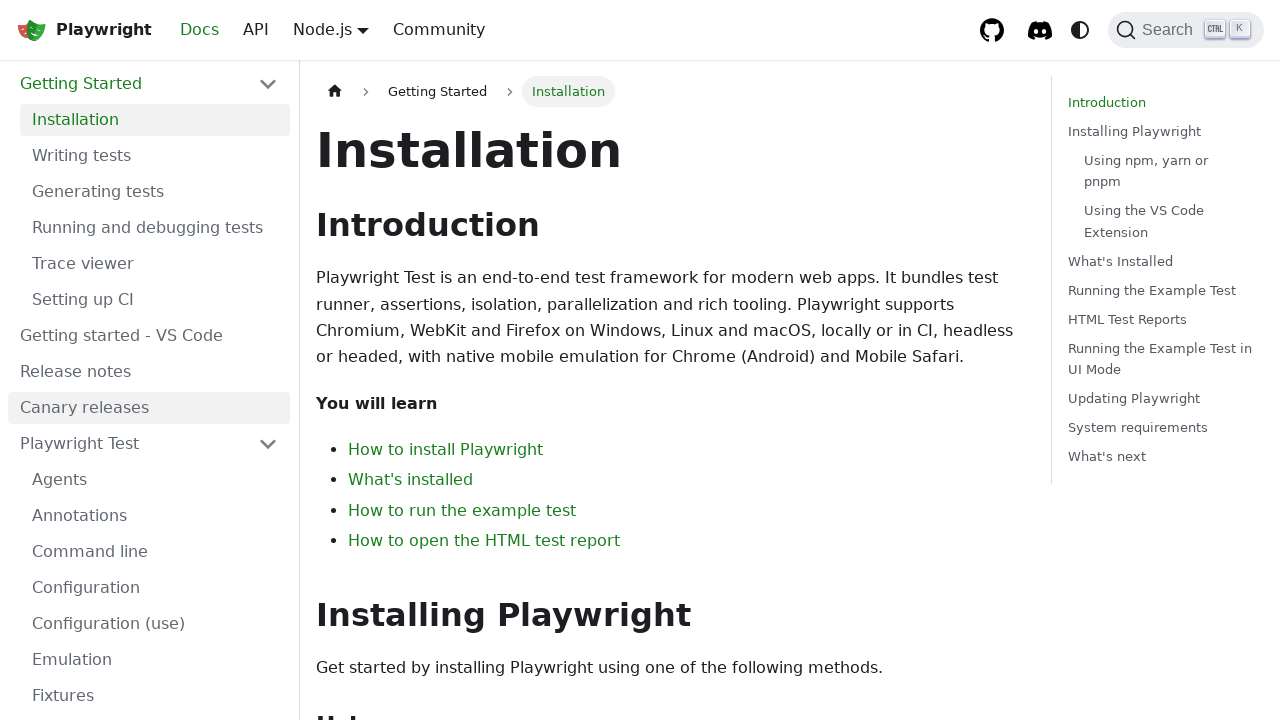